Navigates to TK Maxx website and hovers over the Kids & Baby menu to reveal dropdown options

Starting URL: https://www.tkmaxx.com/uk/en/

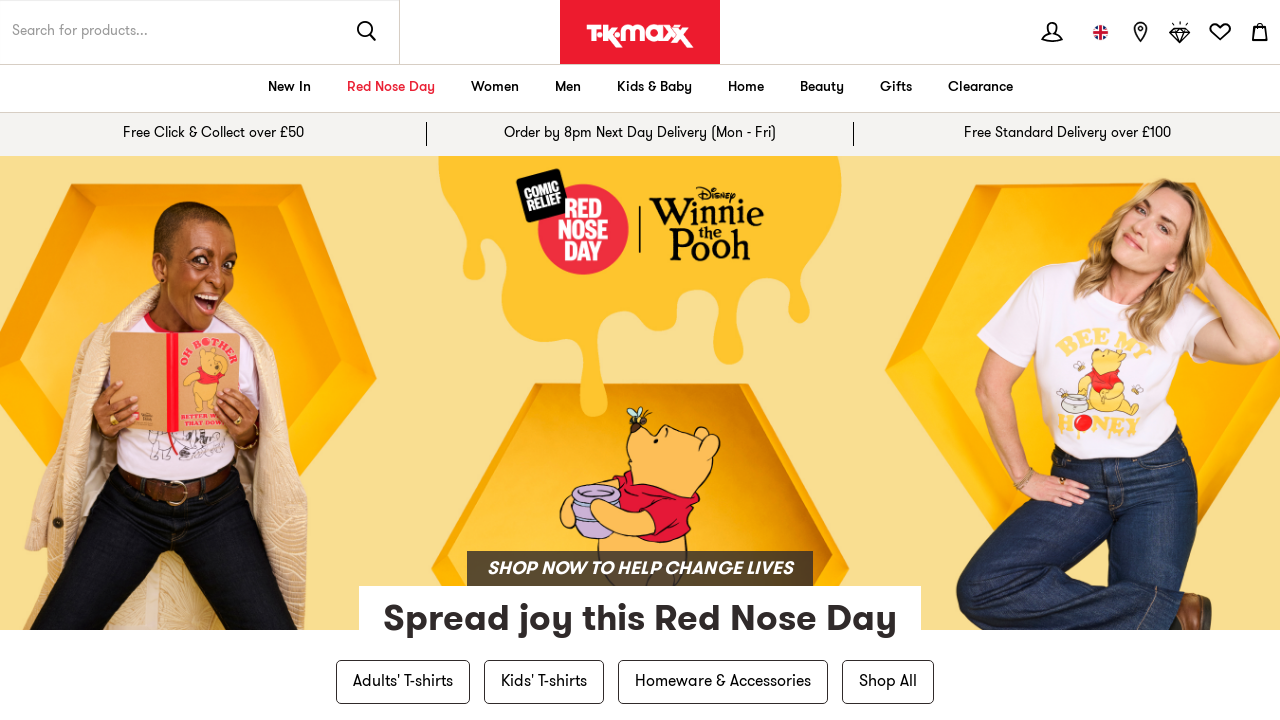

Hovered over Kids & Baby menu item at (654, 88) on (//a[@title='Kids & Baby'])[1]
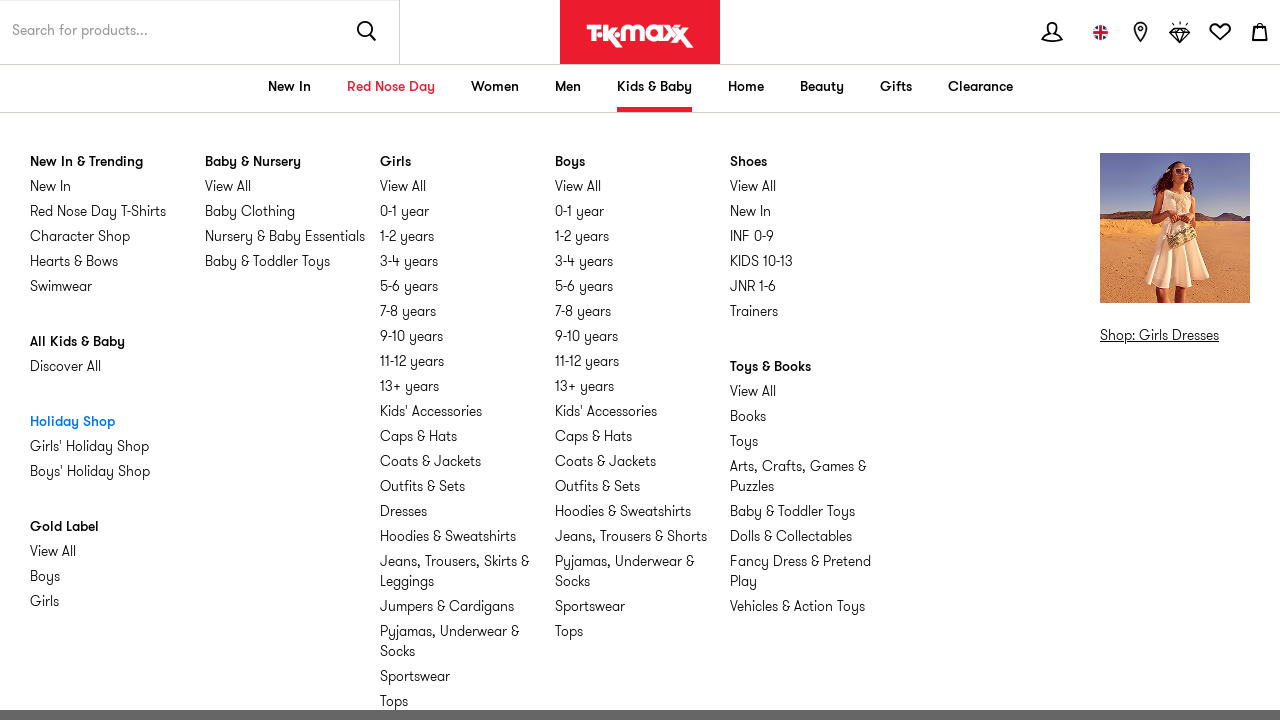

Kids & Baby dropdown menu appeared
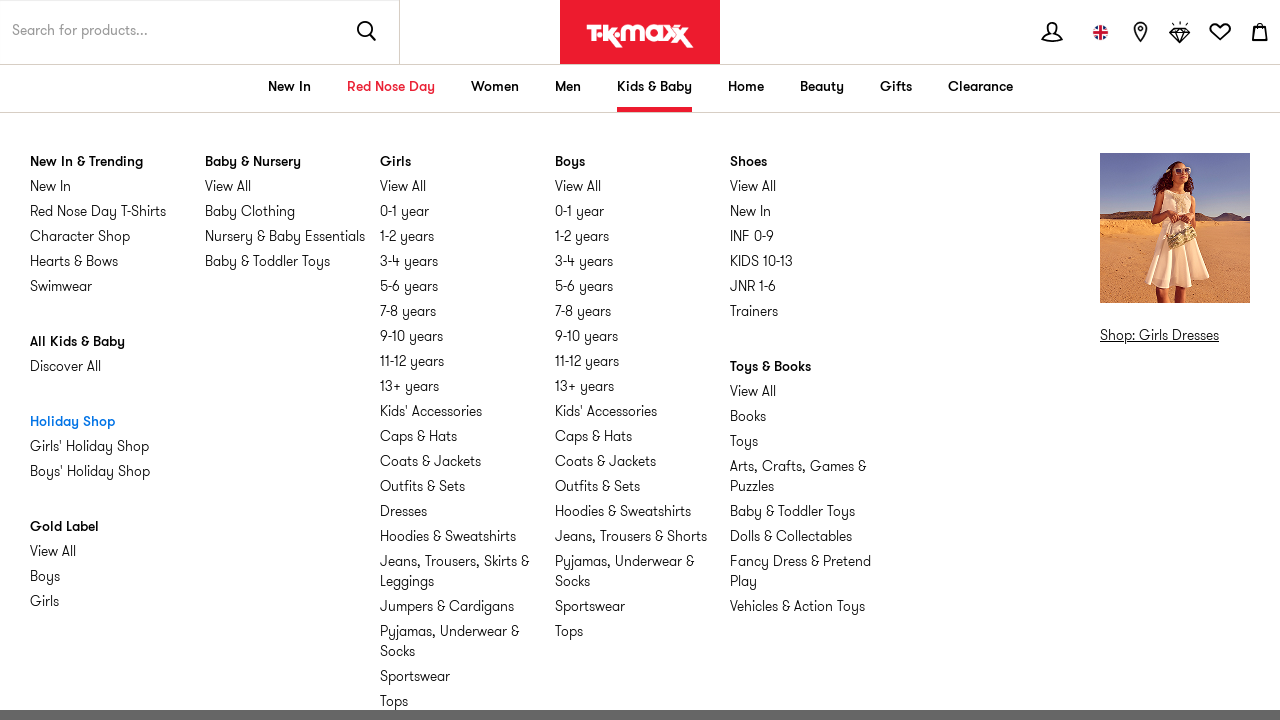

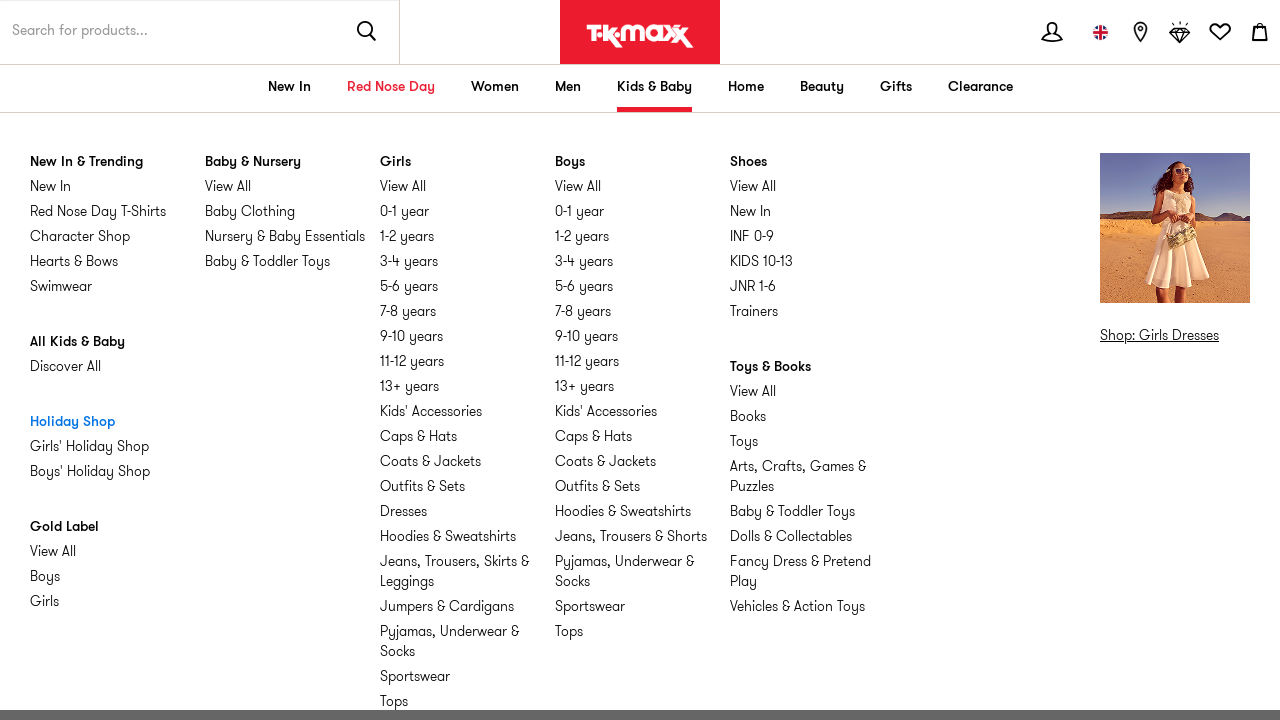